Opens all external links on the Selenium homepage that are not mailto links by clicking each link that opens in a new tab

Starting URL: https://www.selenium.dev/

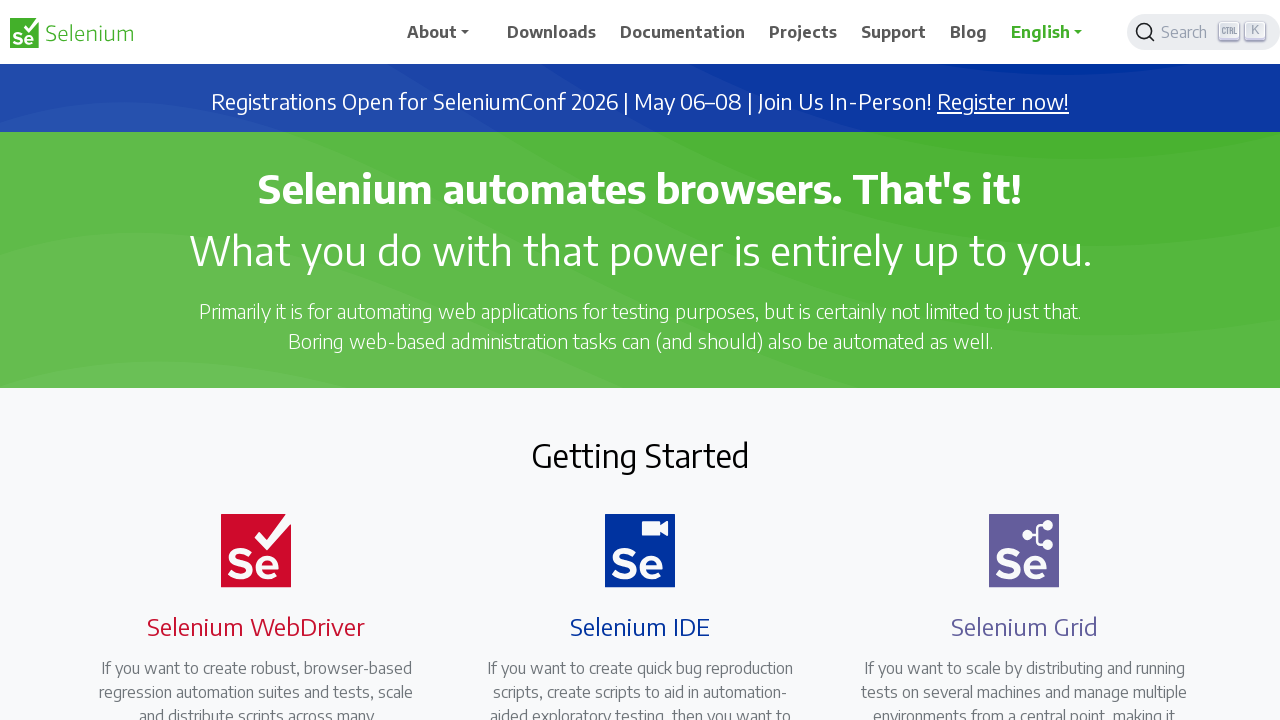

Found all external links with target='_blank' on Selenium homepage
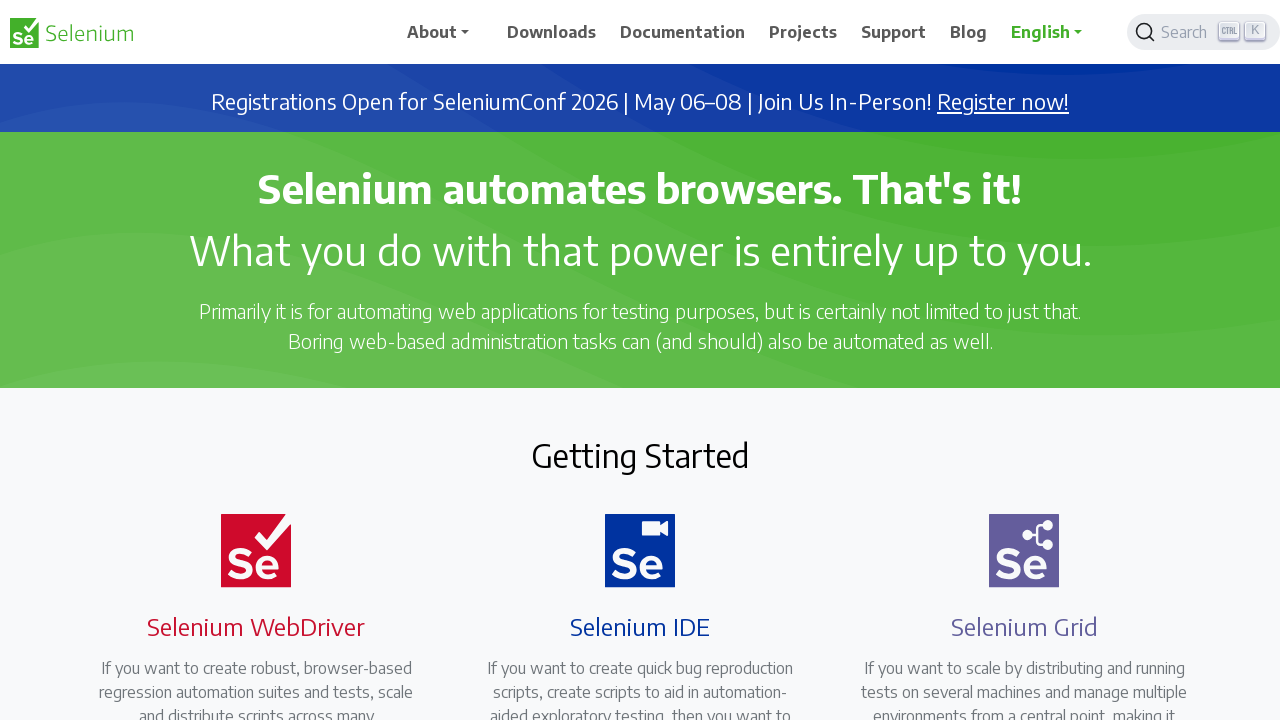

Retrieved href attribute from link: https://seleniumconf.com/register/?utm_medium=Referral&utm_source=selenium.dev&utm_campaign=register
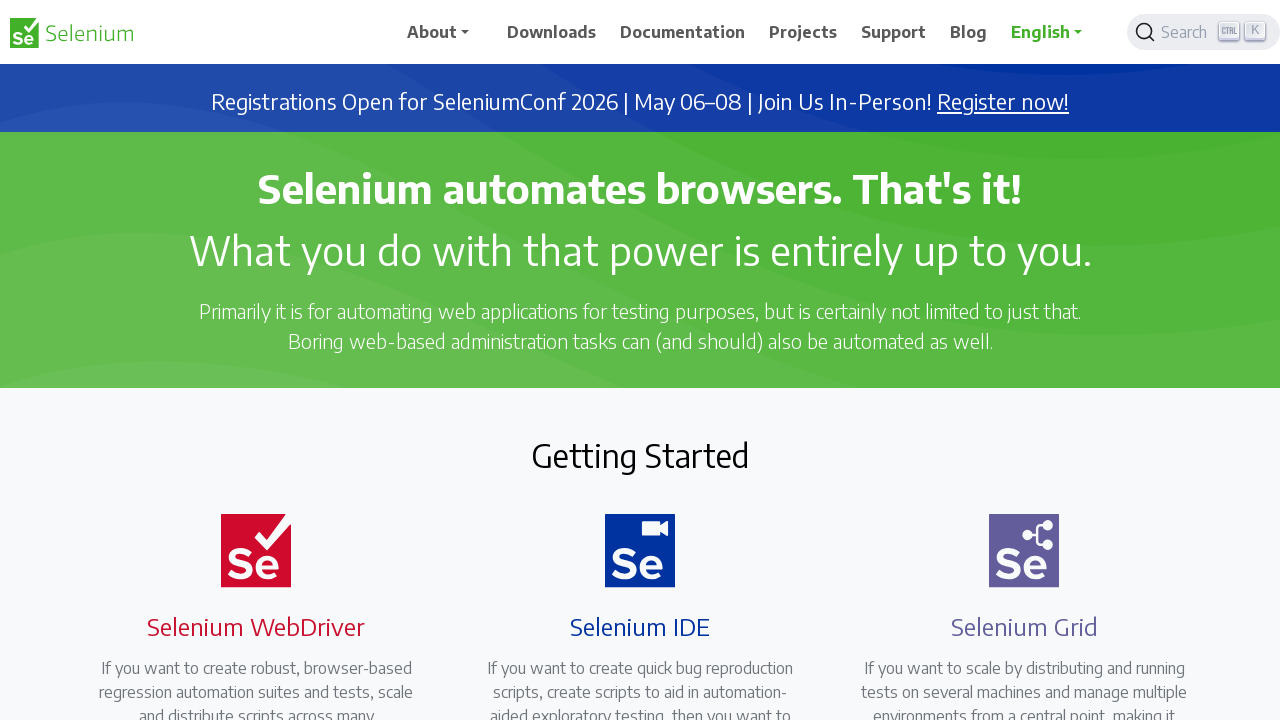

Clicked external link opening in new tab: https://seleniumconf.com/register/?utm_medium=Referral&utm_source=selenium.dev&utm_campaign=register
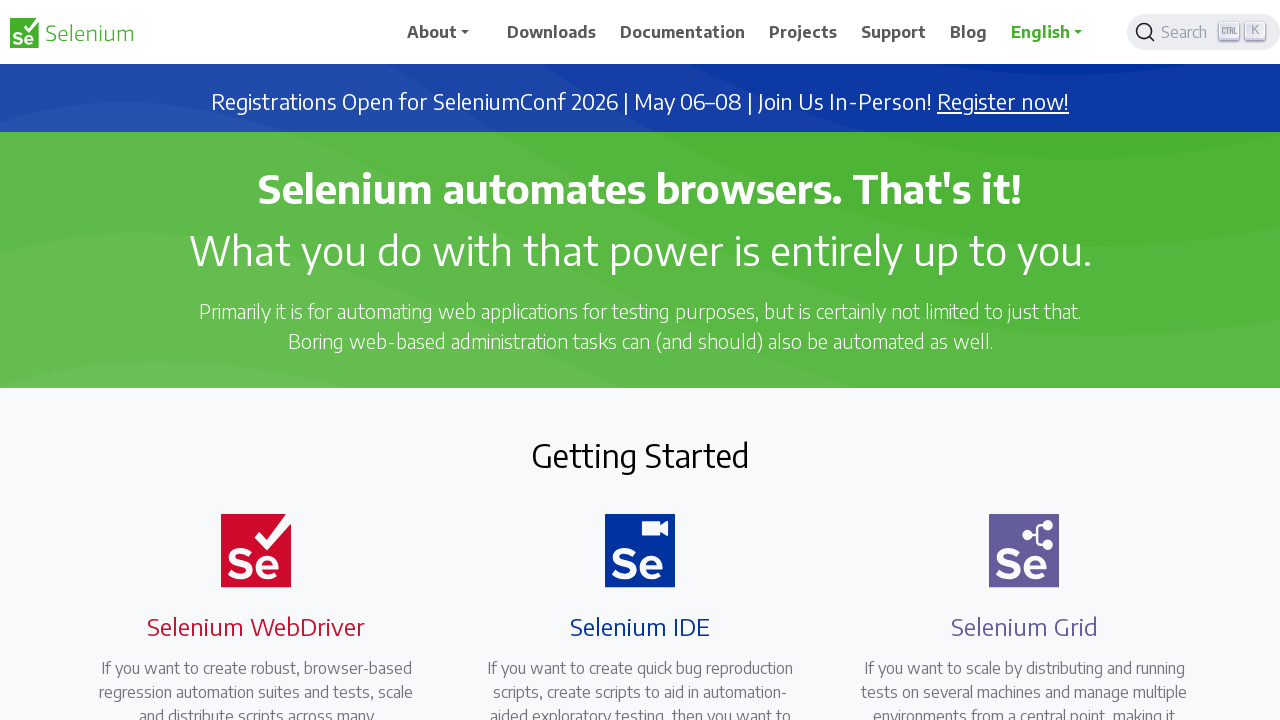

Retrieved href attribute from link: https://opencollective.com/selenium
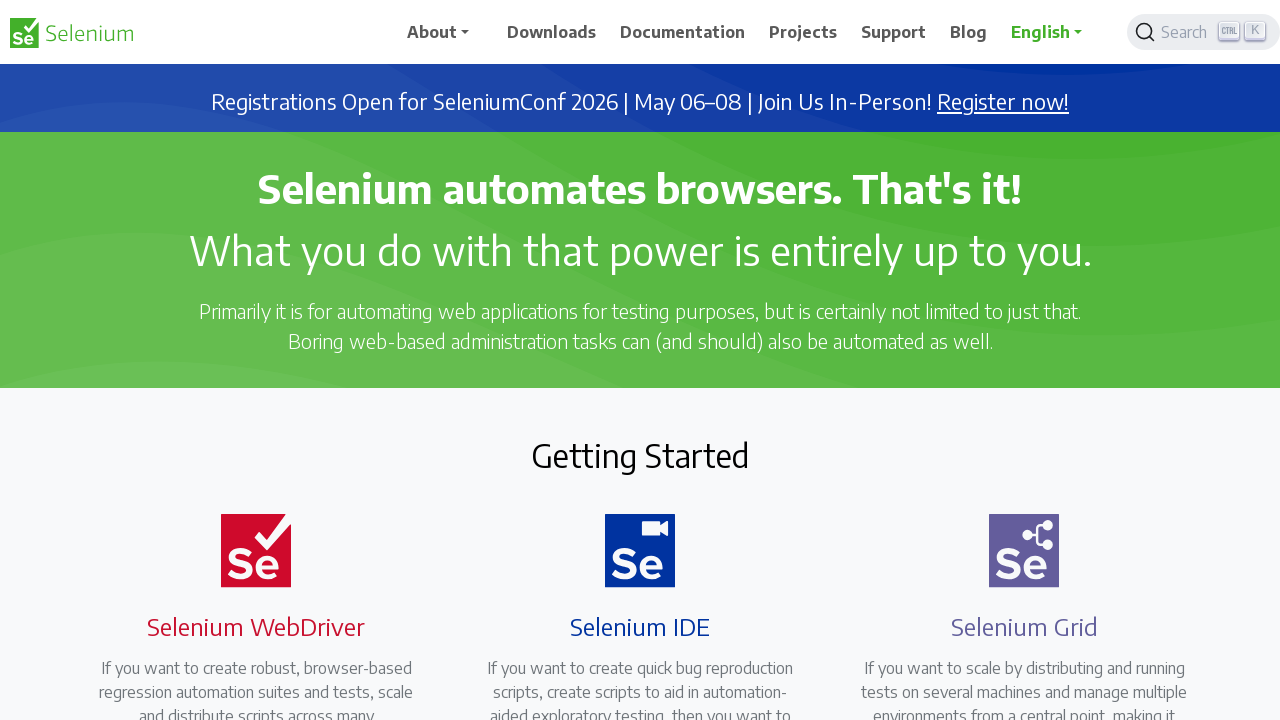

Clicked external link opening in new tab: https://opencollective.com/selenium
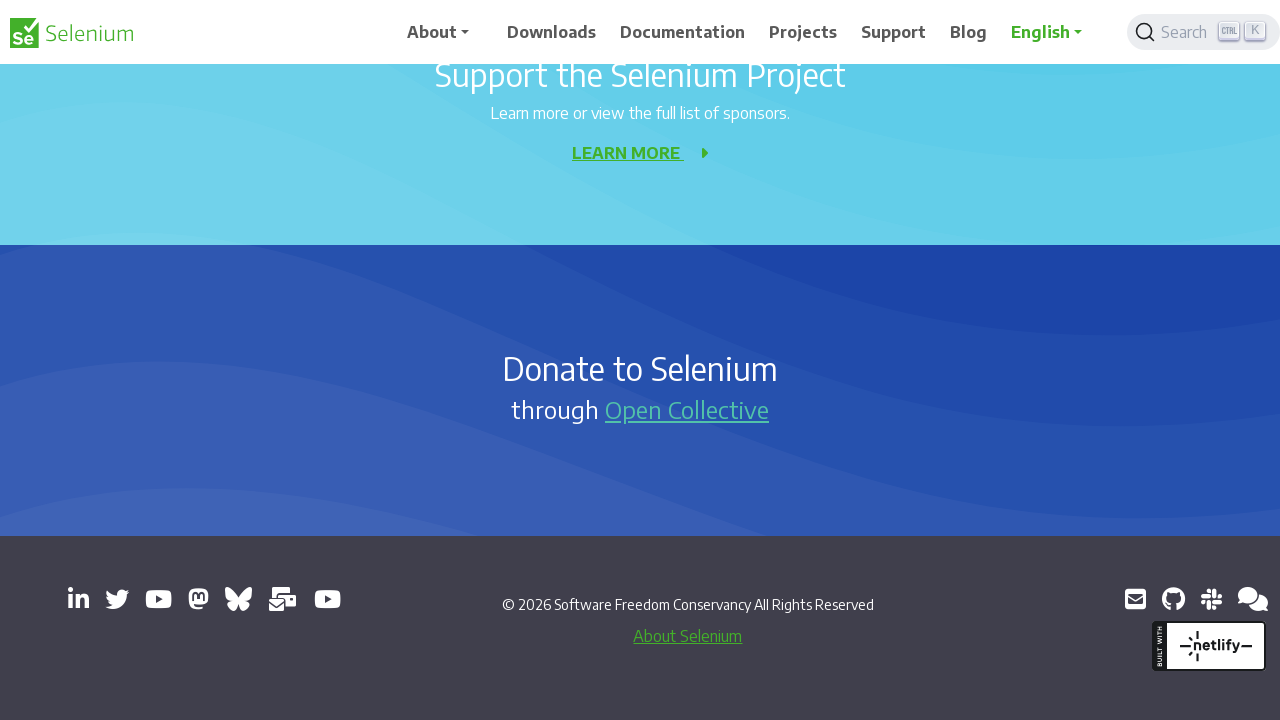

Retrieved href attribute from link: https://www.linkedin.com/company/4826427/
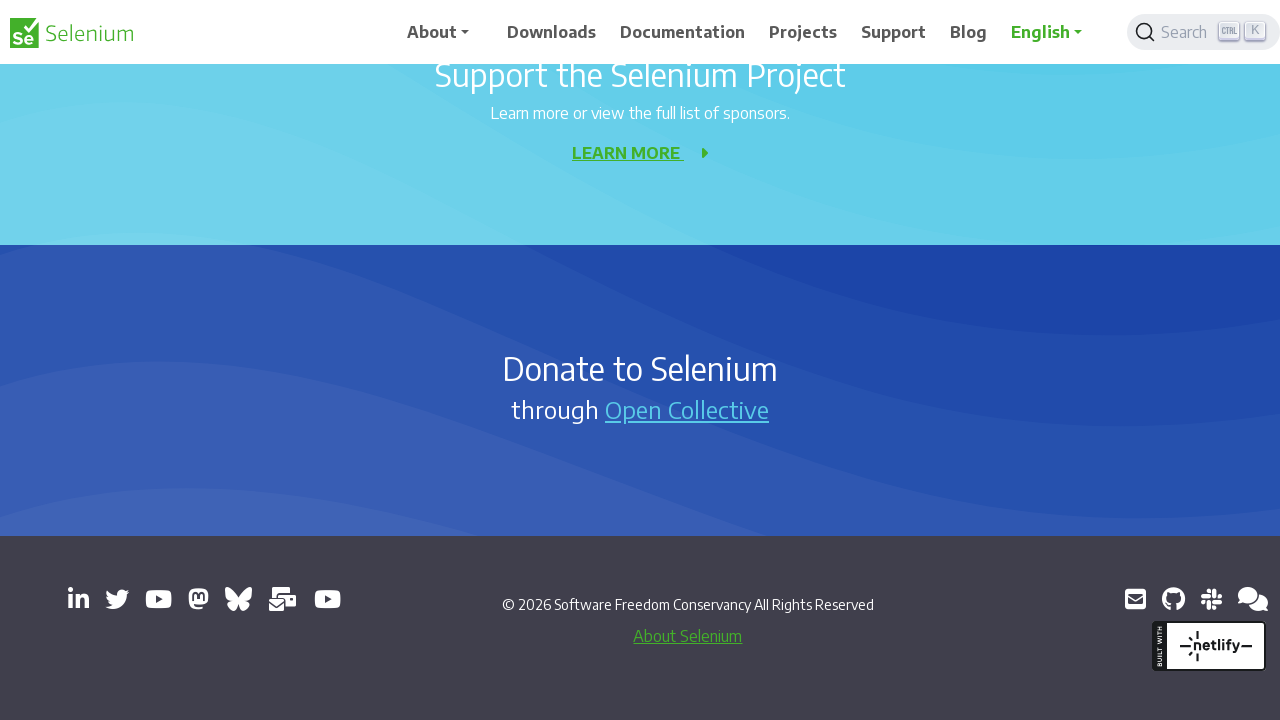

Clicked external link opening in new tab: https://www.linkedin.com/company/4826427/
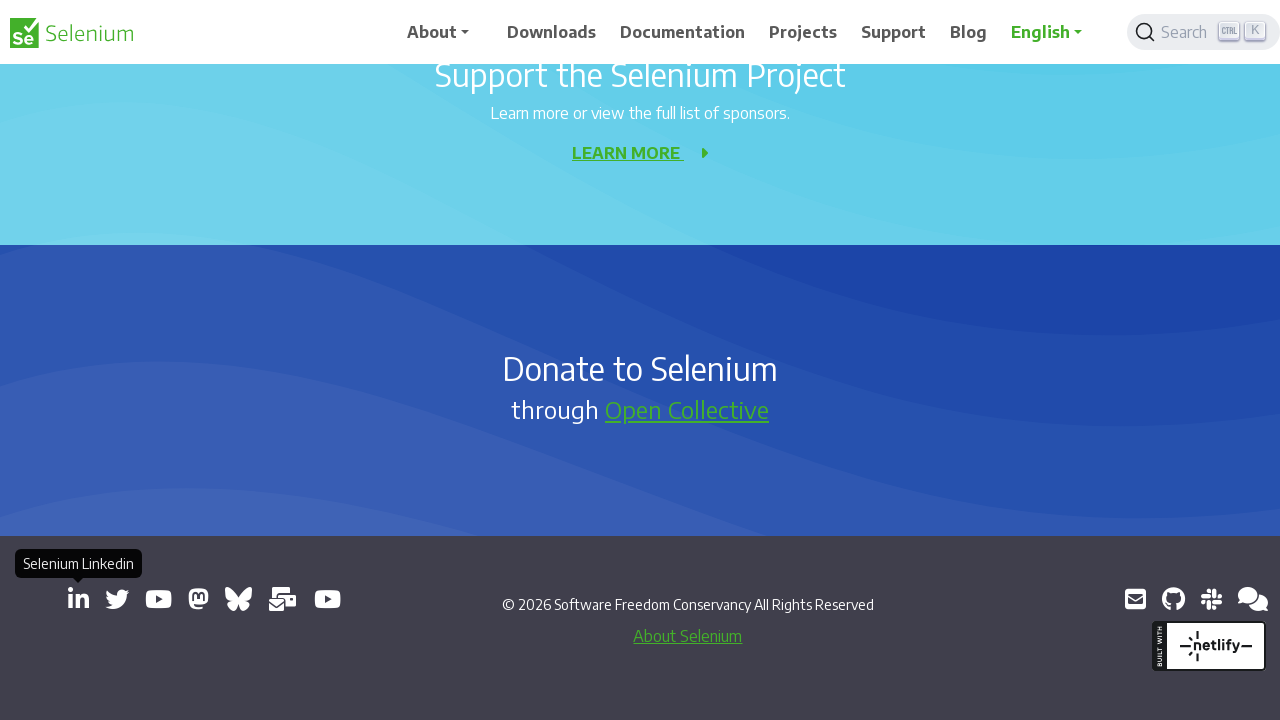

Retrieved href attribute from link: https://x.com/SeleniumHQ
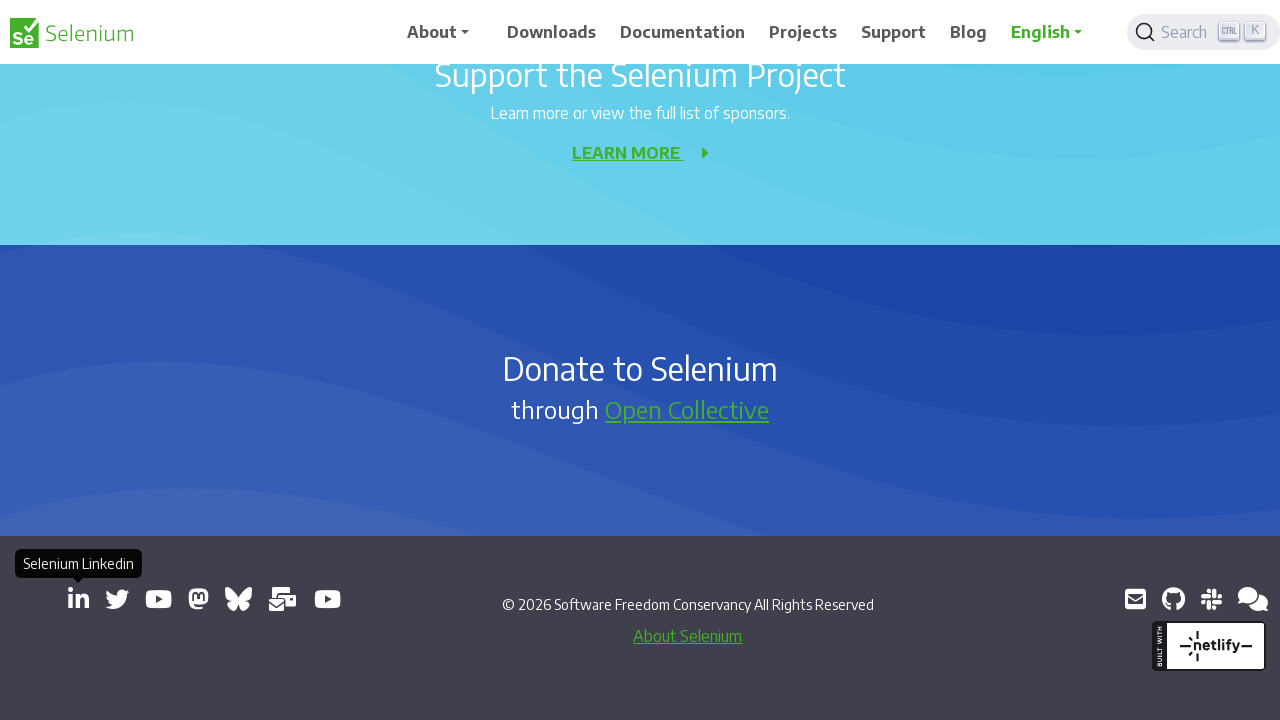

Clicked external link opening in new tab: https://x.com/SeleniumHQ
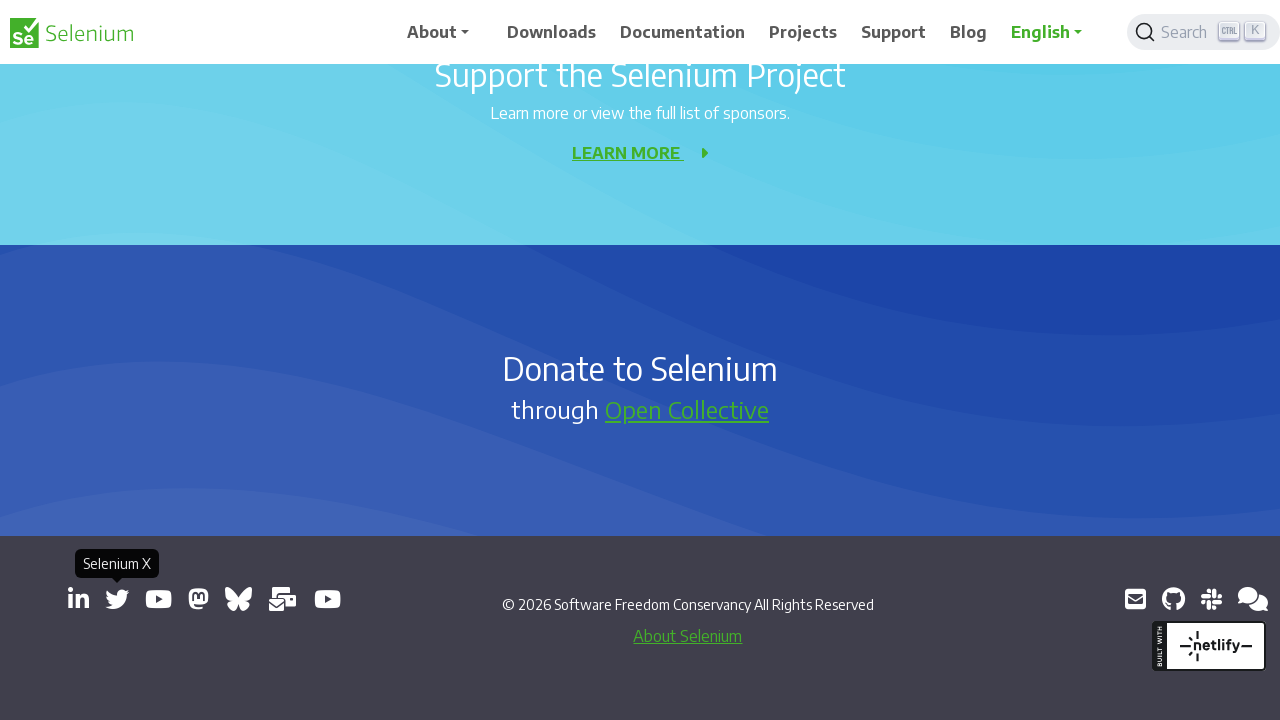

Retrieved href attribute from link: https://www.youtube.com/@SeleniumHQProject/
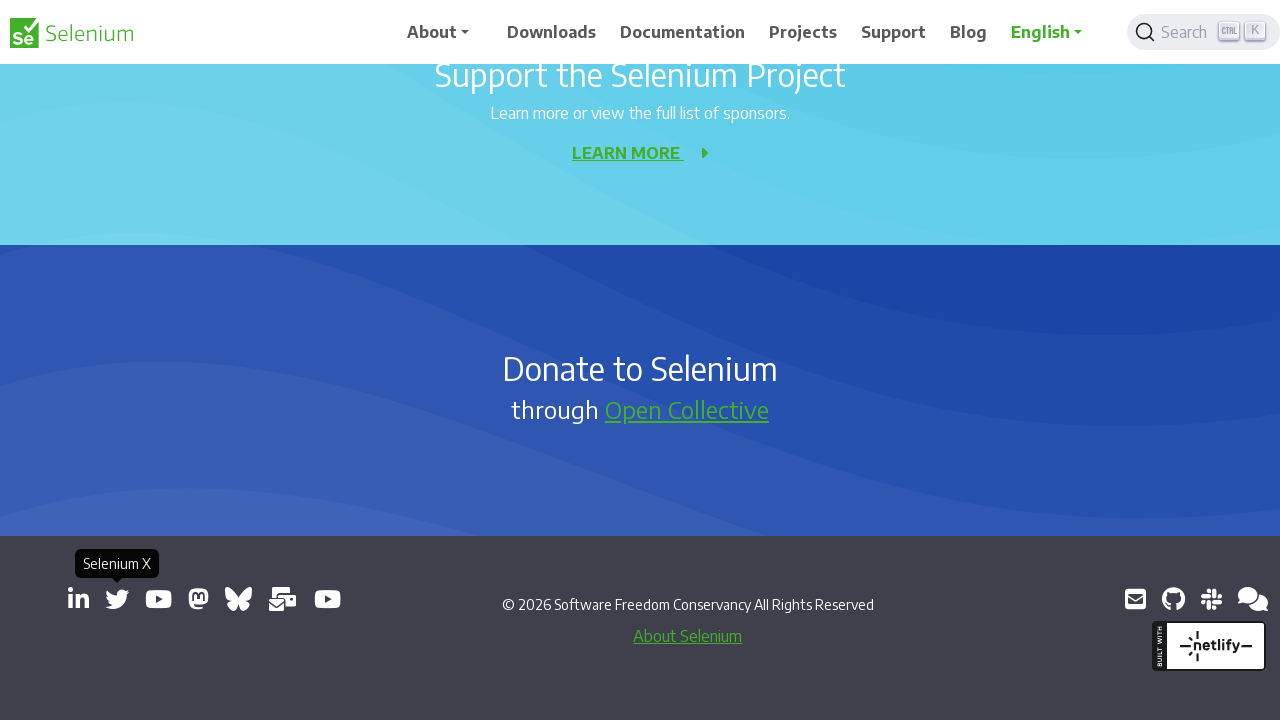

Clicked external link opening in new tab: https://www.youtube.com/@SeleniumHQProject/
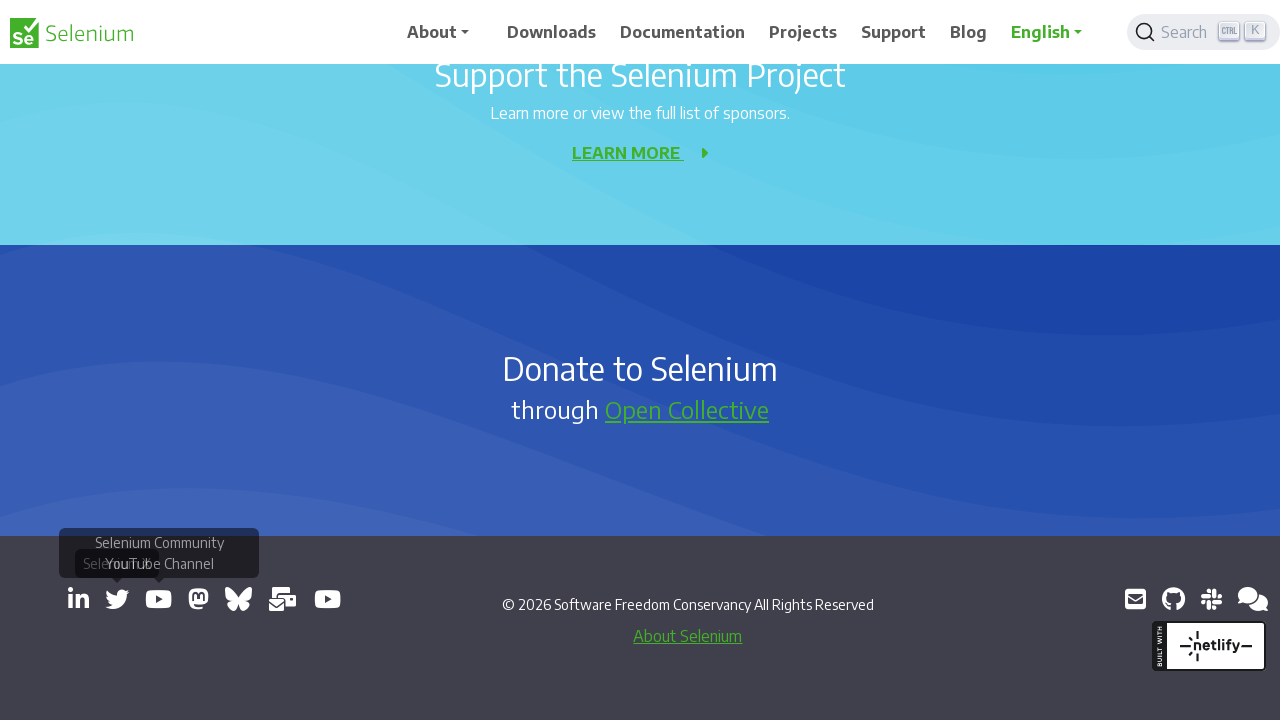

Retrieved href attribute from link: https://mastodon.social/@seleniumHQ@fosstodon.org
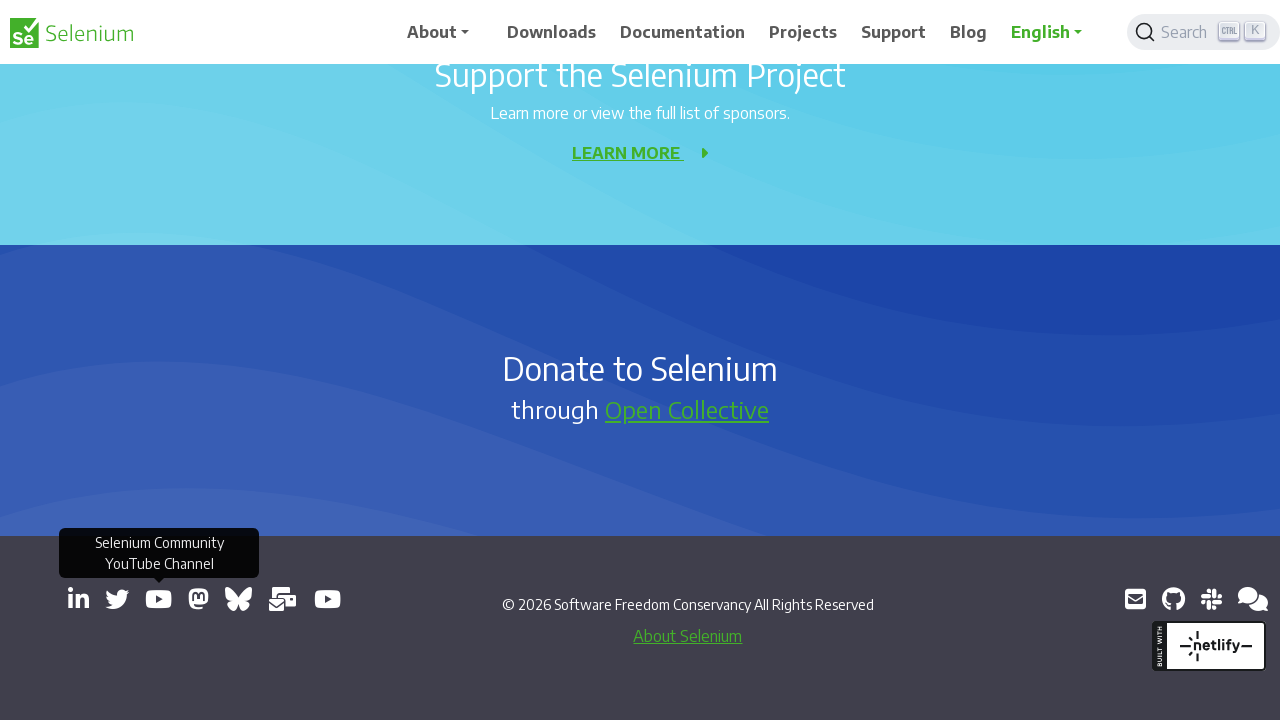

Clicked external link opening in new tab: https://mastodon.social/@seleniumHQ@fosstodon.org
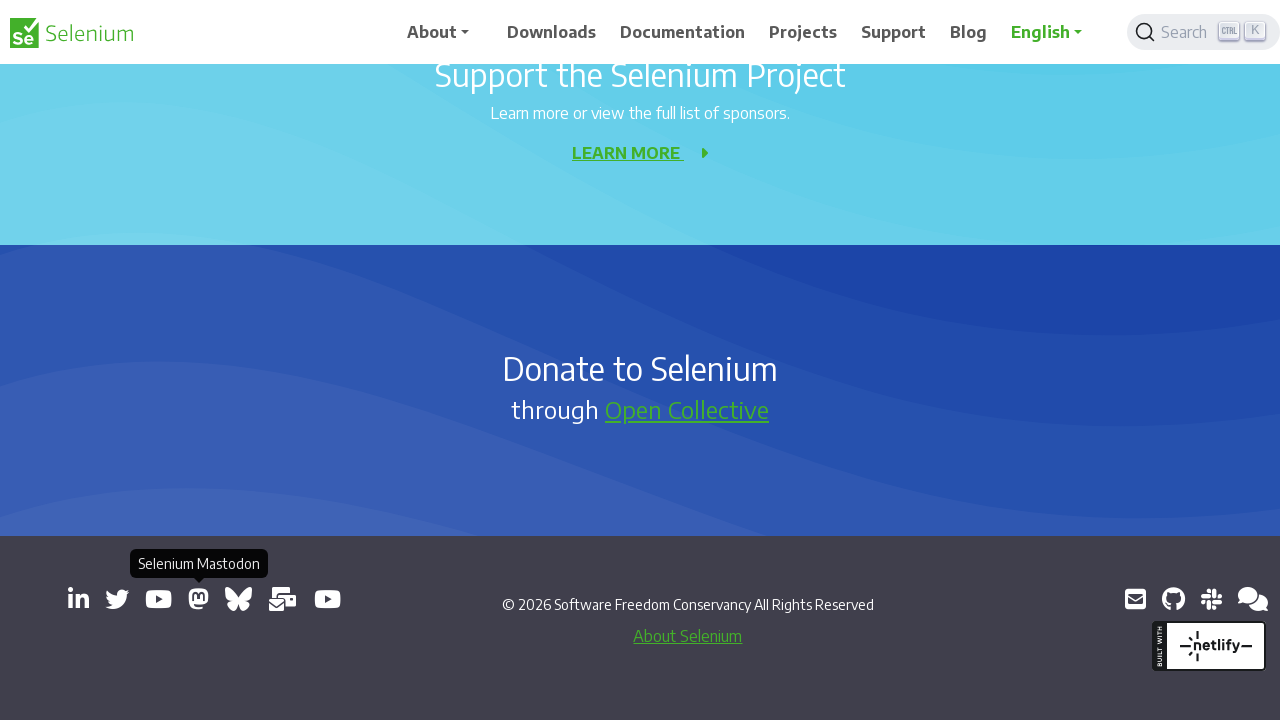

Retrieved href attribute from link: https://bsky.app/profile/seleniumconf.bsky.social
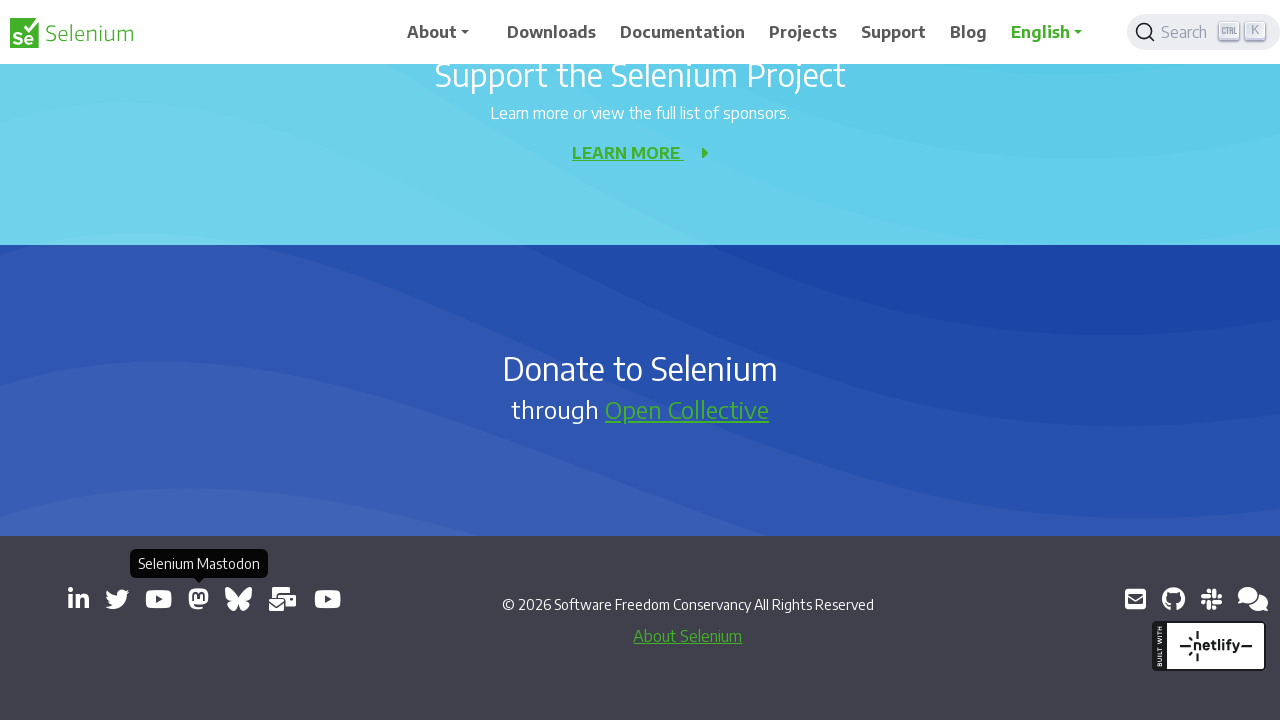

Clicked external link opening in new tab: https://bsky.app/profile/seleniumconf.bsky.social
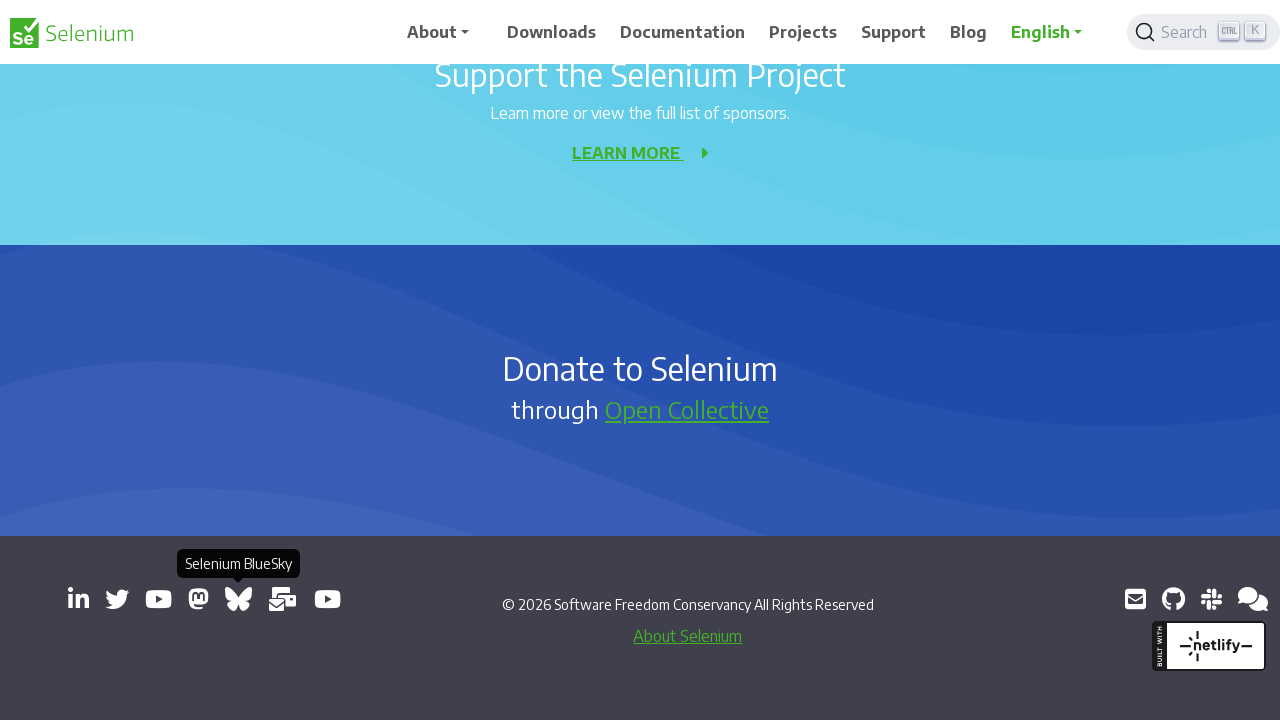

Retrieved href attribute from link: https://groups.google.com/group/selenium-users
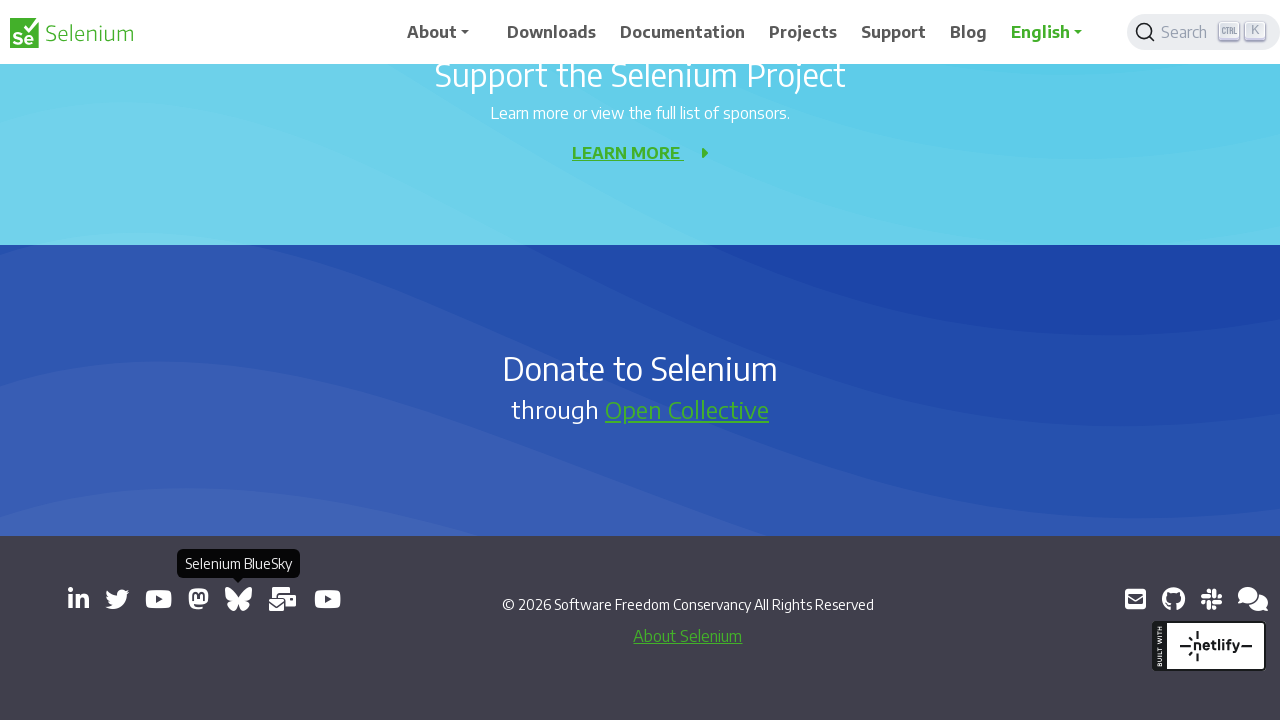

Clicked external link opening in new tab: https://groups.google.com/group/selenium-users
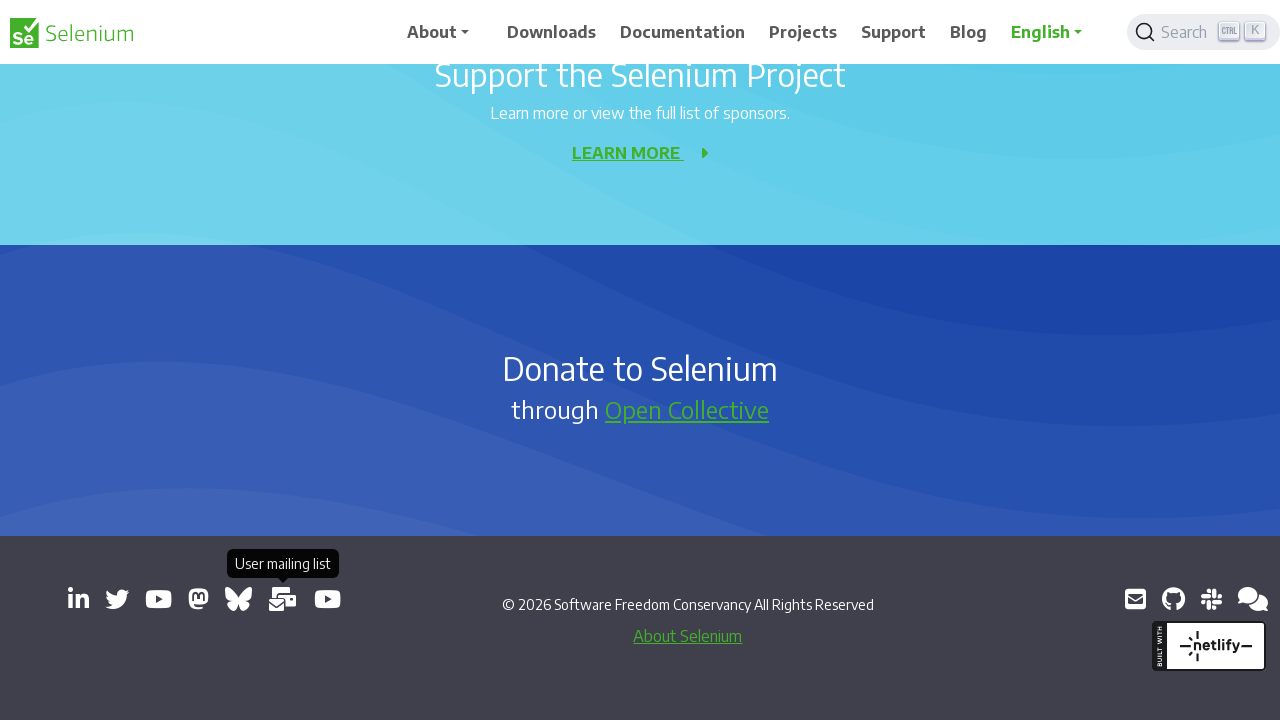

Retrieved href attribute from link: https://www.youtube.com/channel/UCbDlgX_613xNMrDqCe3QNEw
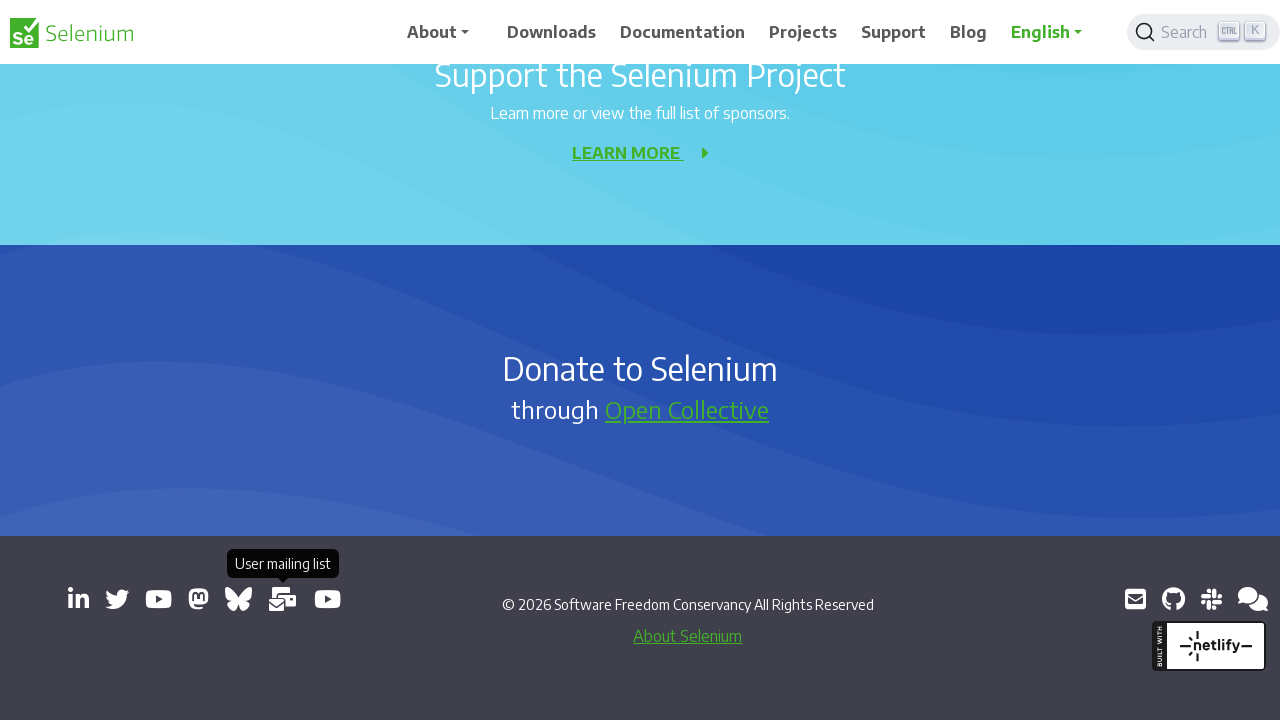

Clicked external link opening in new tab: https://www.youtube.com/channel/UCbDlgX_613xNMrDqCe3QNEw
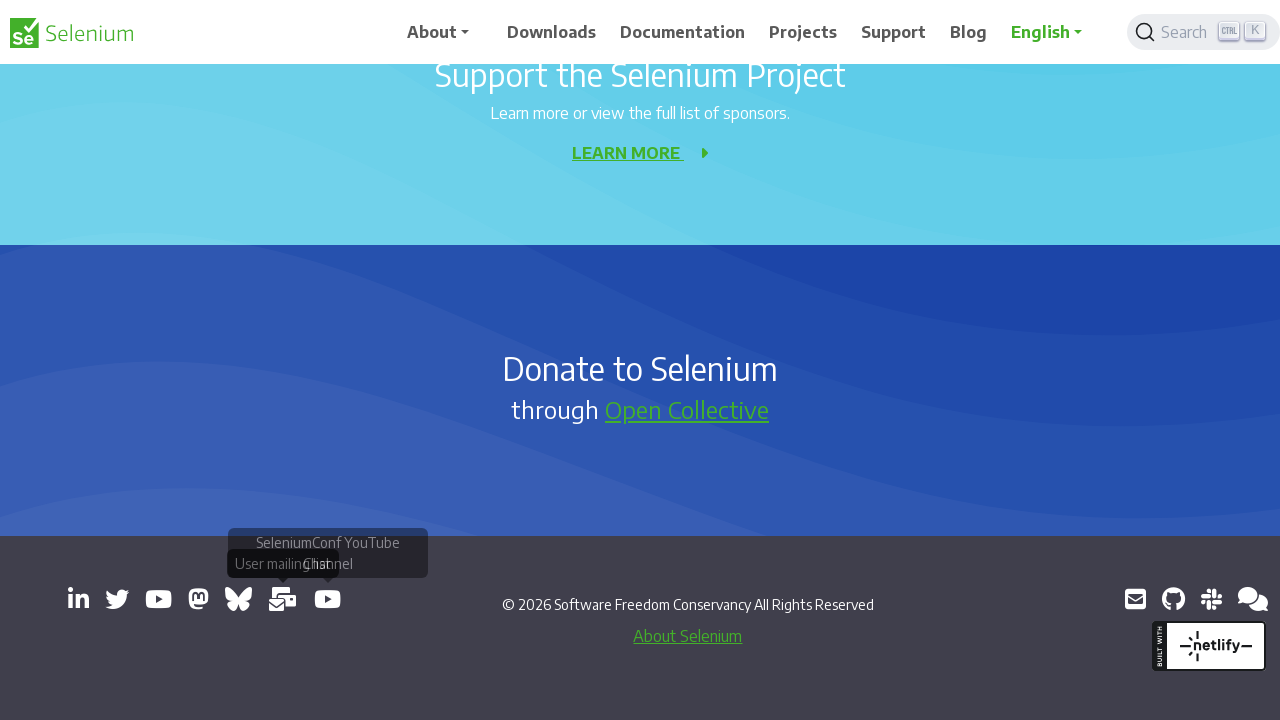

Retrieved href attribute from link: mailto:selenium@sfconservancy.org
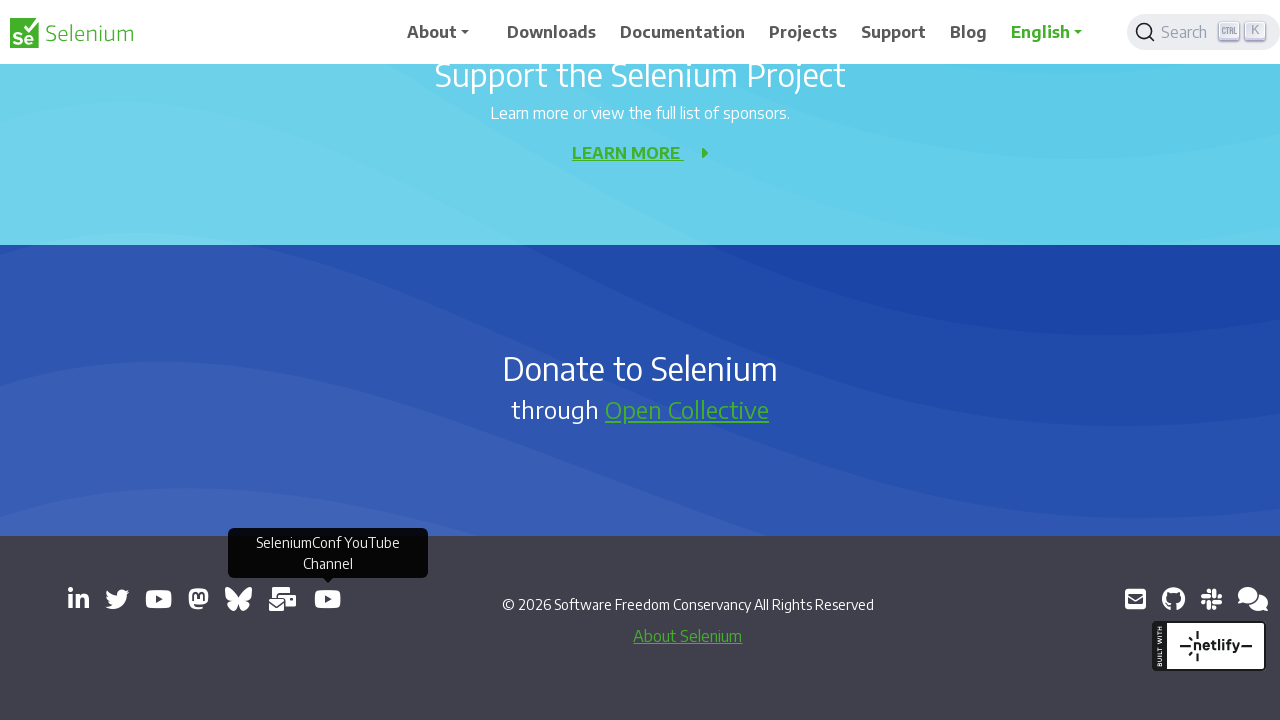

Retrieved href attribute from link: https://github.com/seleniumhq/selenium
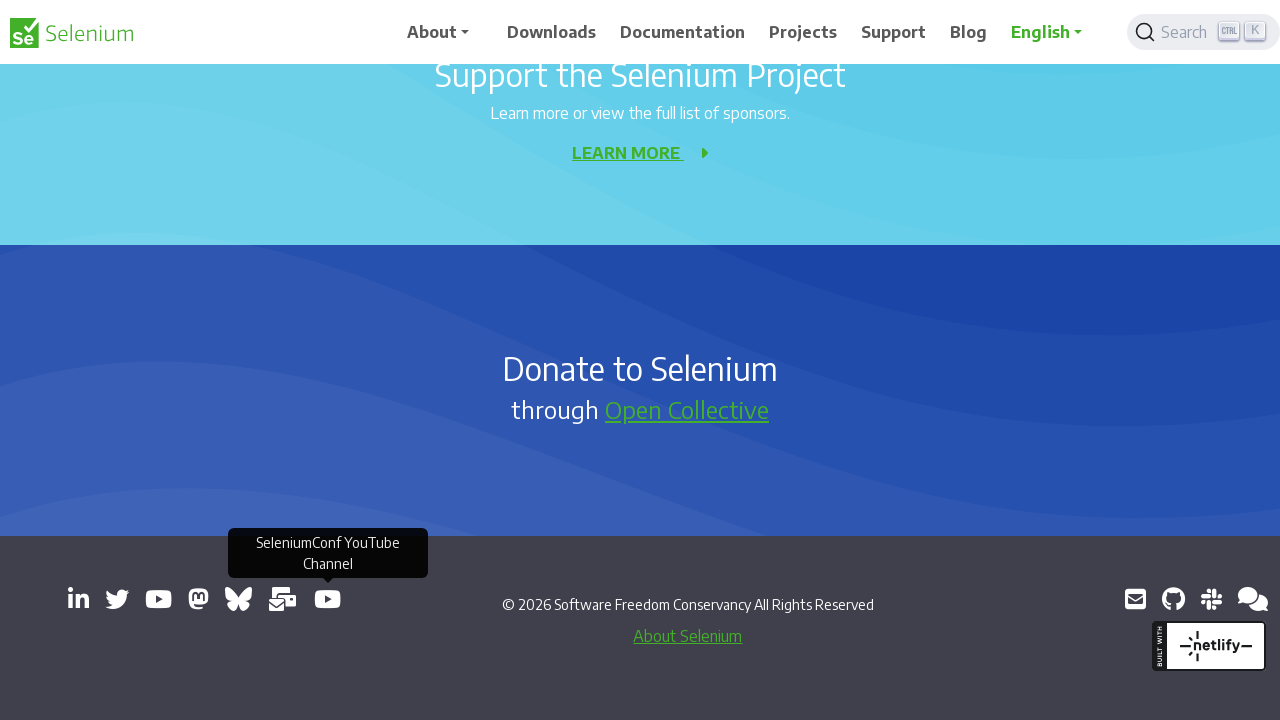

Clicked external link opening in new tab: https://github.com/seleniumhq/selenium
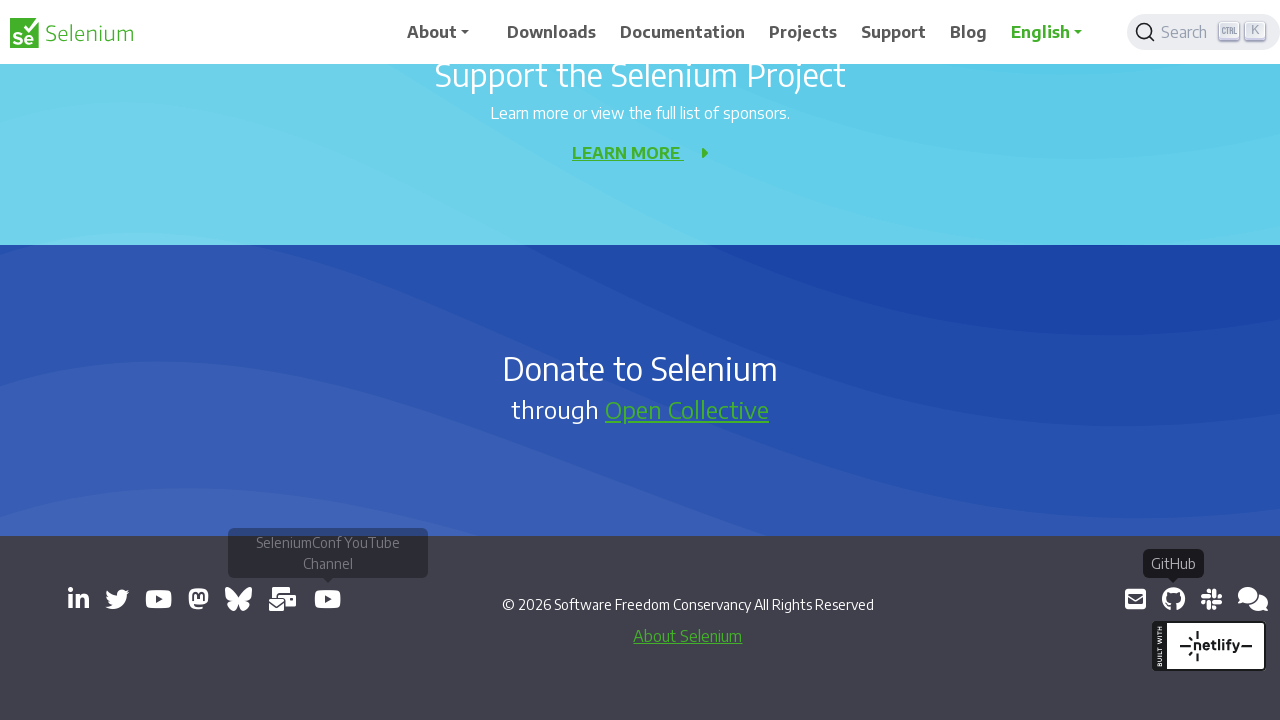

Retrieved href attribute from link: https://inviter.co/seleniumhq
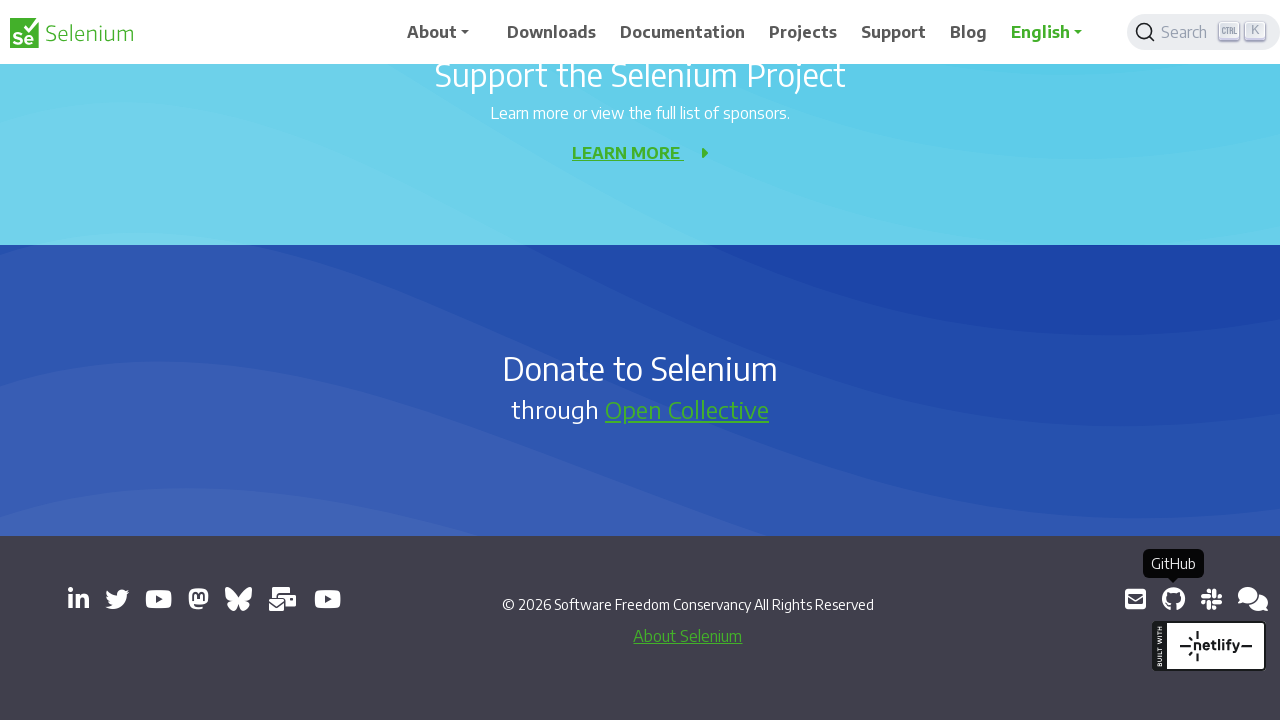

Clicked external link opening in new tab: https://inviter.co/seleniumhq
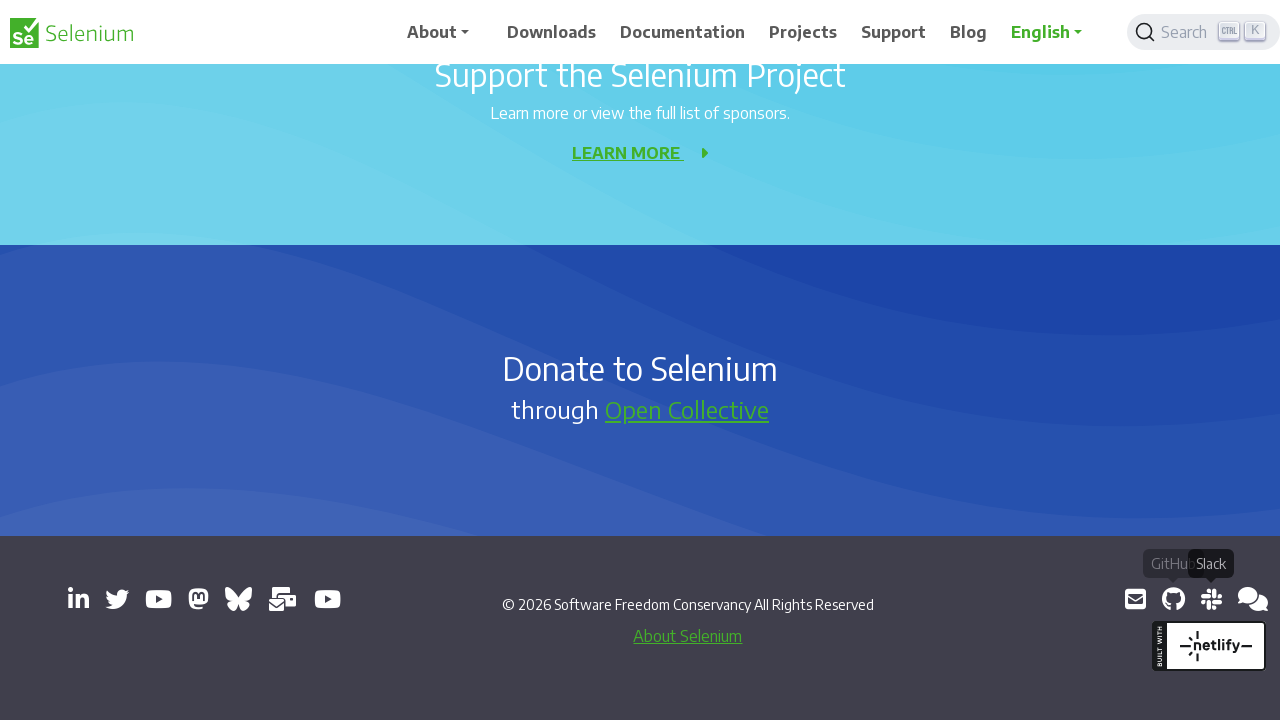

Retrieved href attribute from link: https://web.libera.chat/#selenium
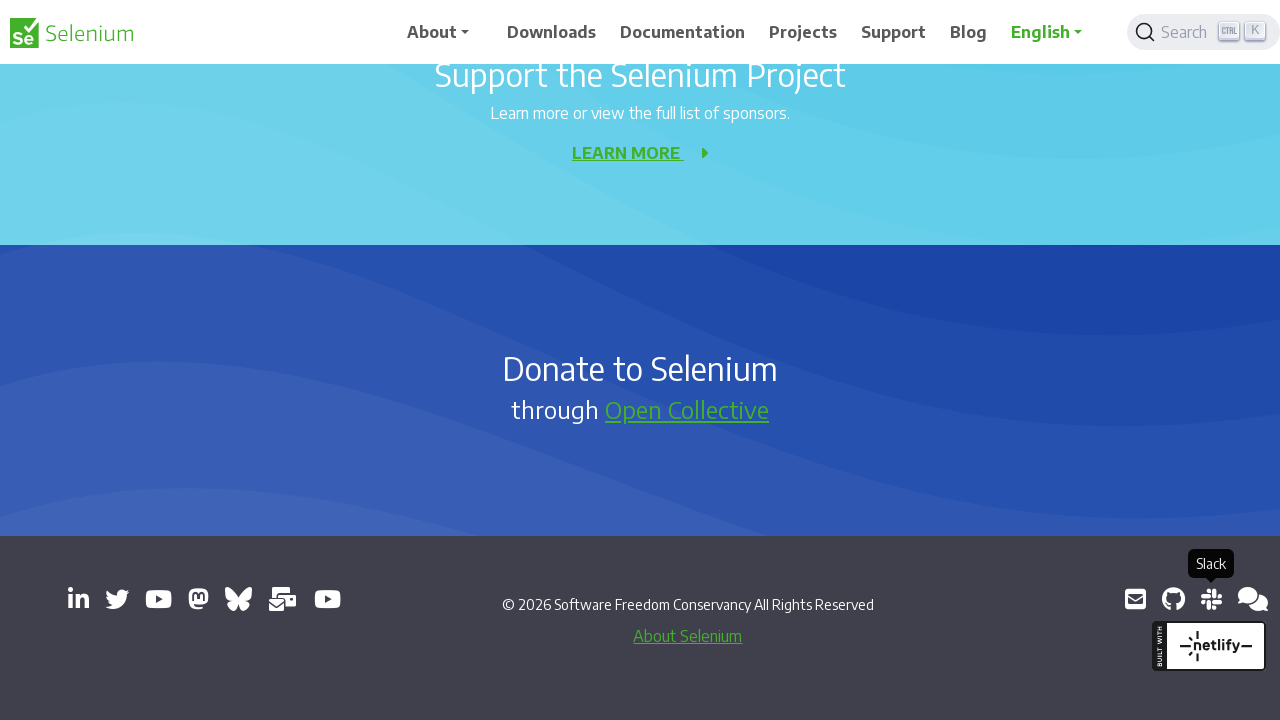

Clicked external link opening in new tab: https://web.libera.chat/#selenium
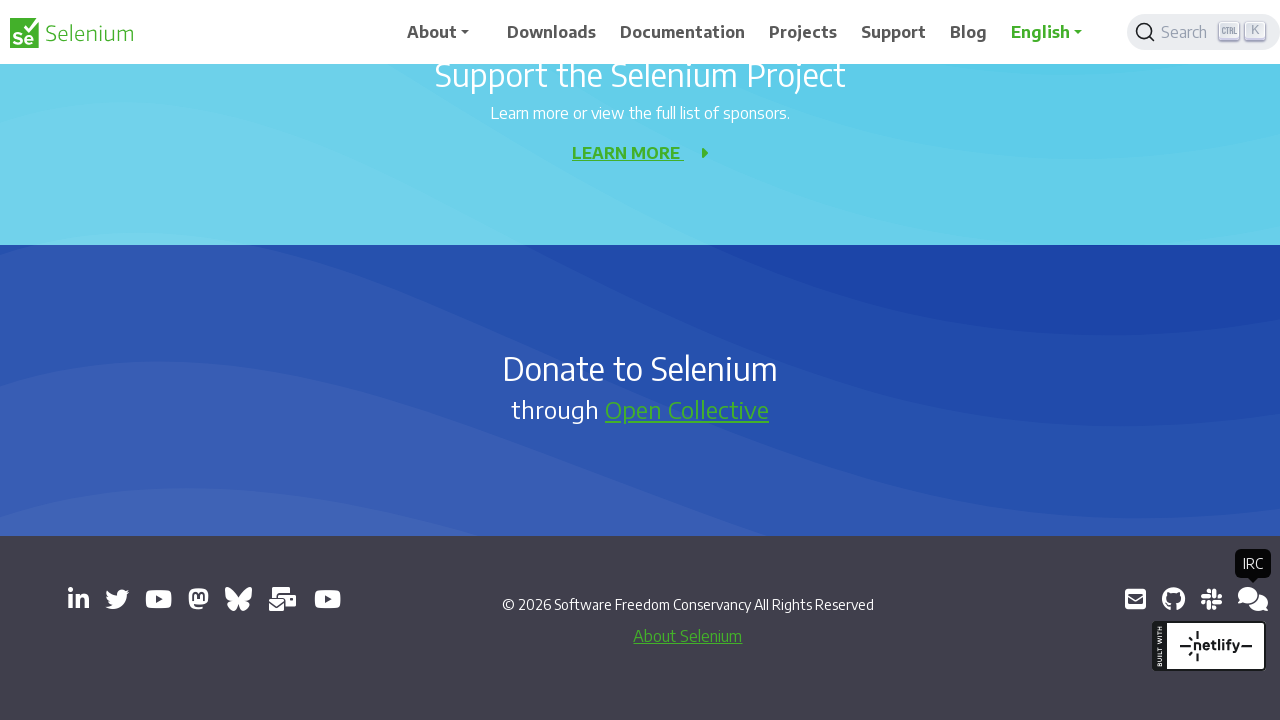

Retrieved href attribute from link: https://groups.google.com/g/selenium-developers
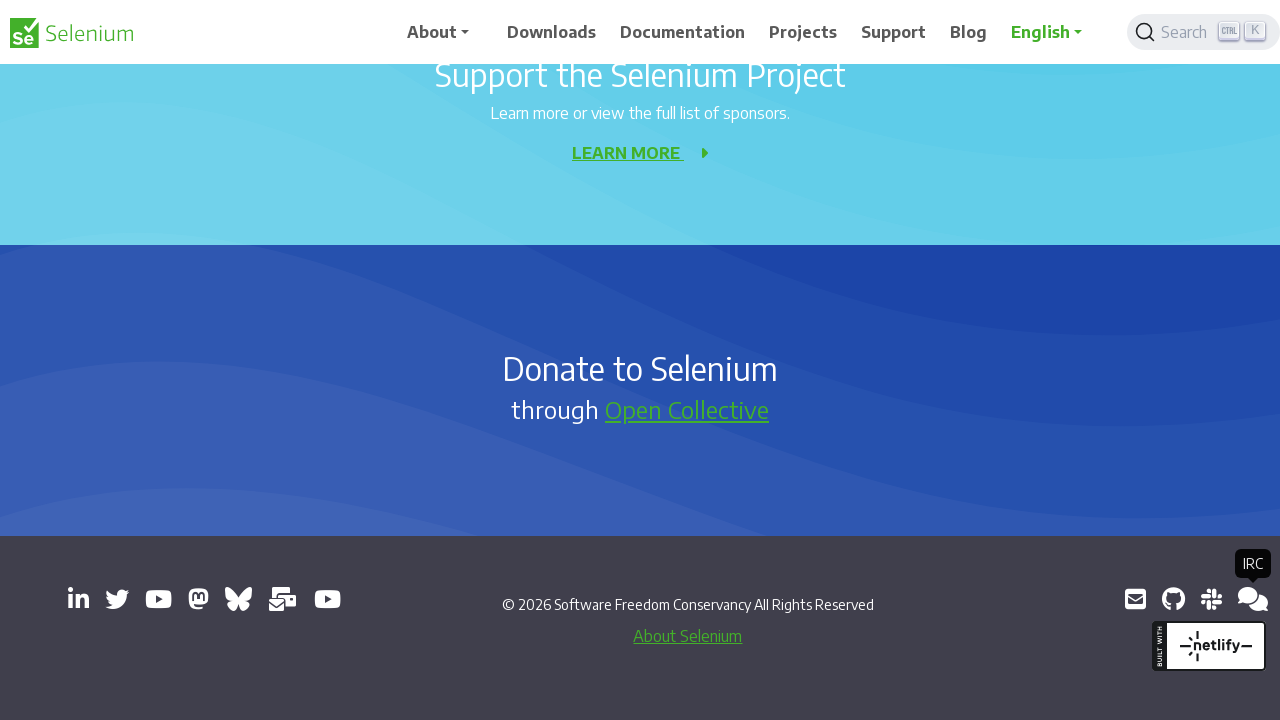

Clicked external link opening in new tab: https://groups.google.com/g/selenium-developers
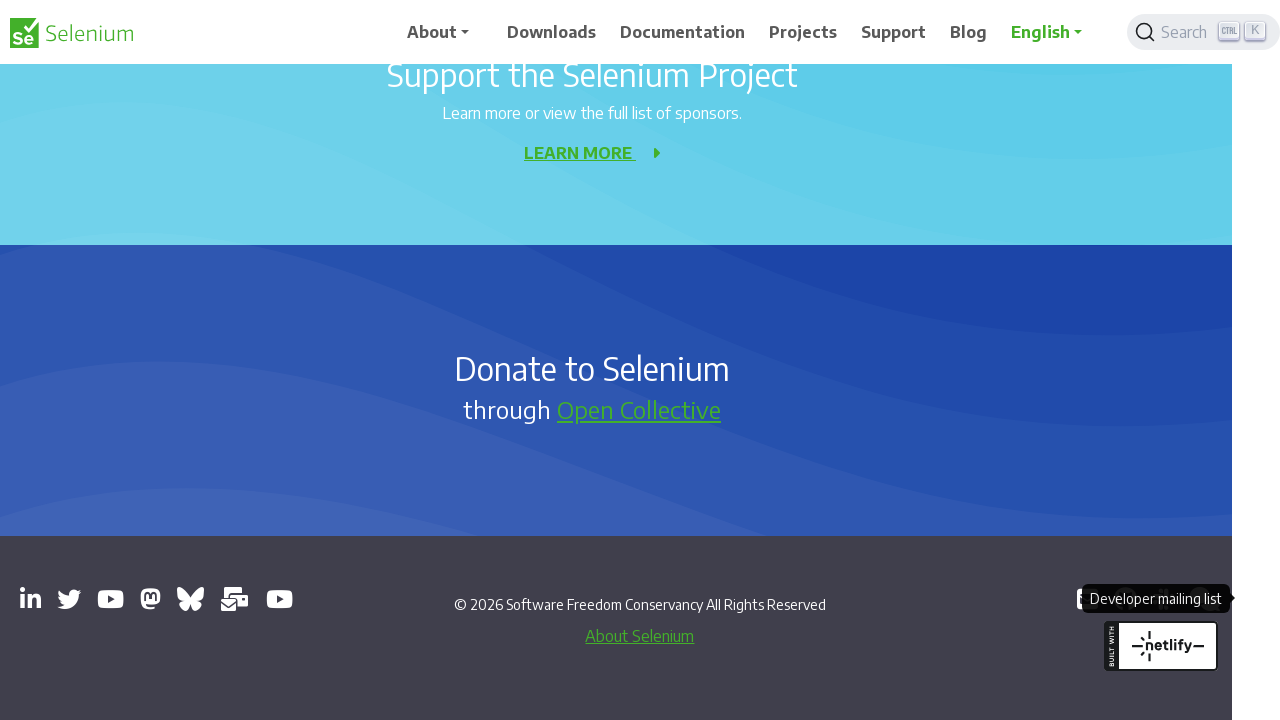

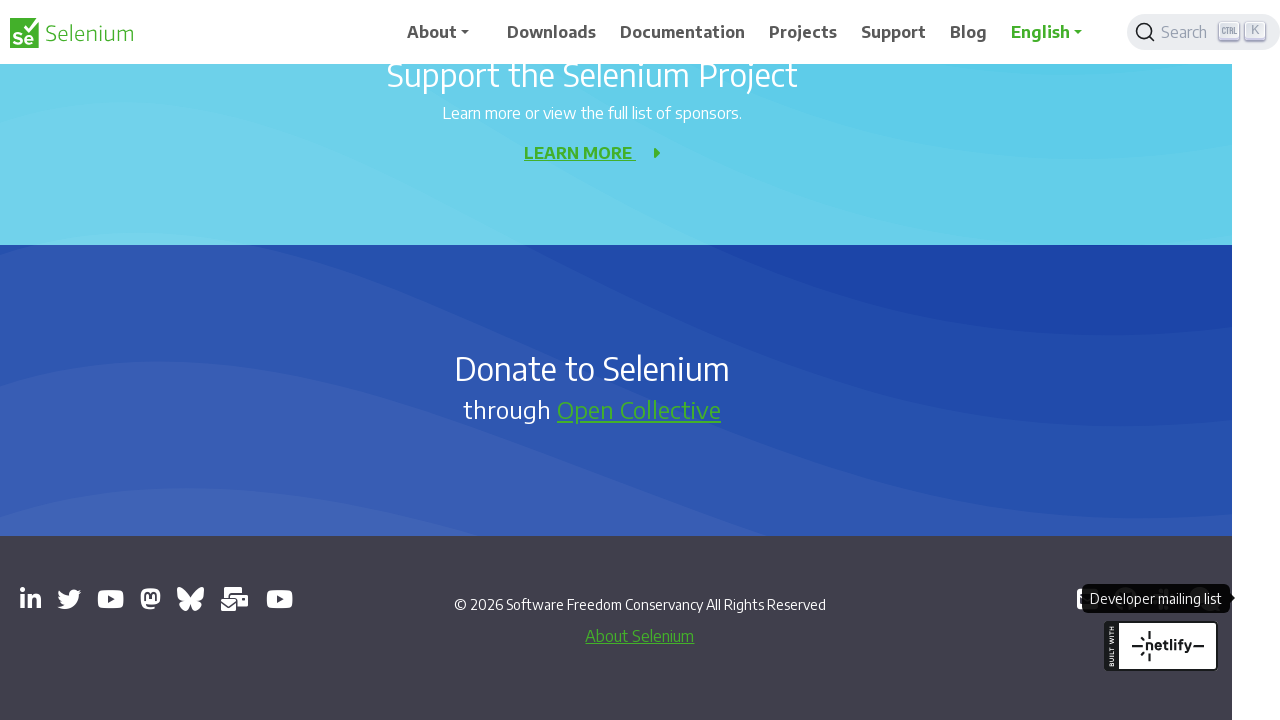